Tests Status Codes page by navigating to it and clicking on the 301 status code link to view the status page.

Starting URL: https://the-internet.herokuapp.com/

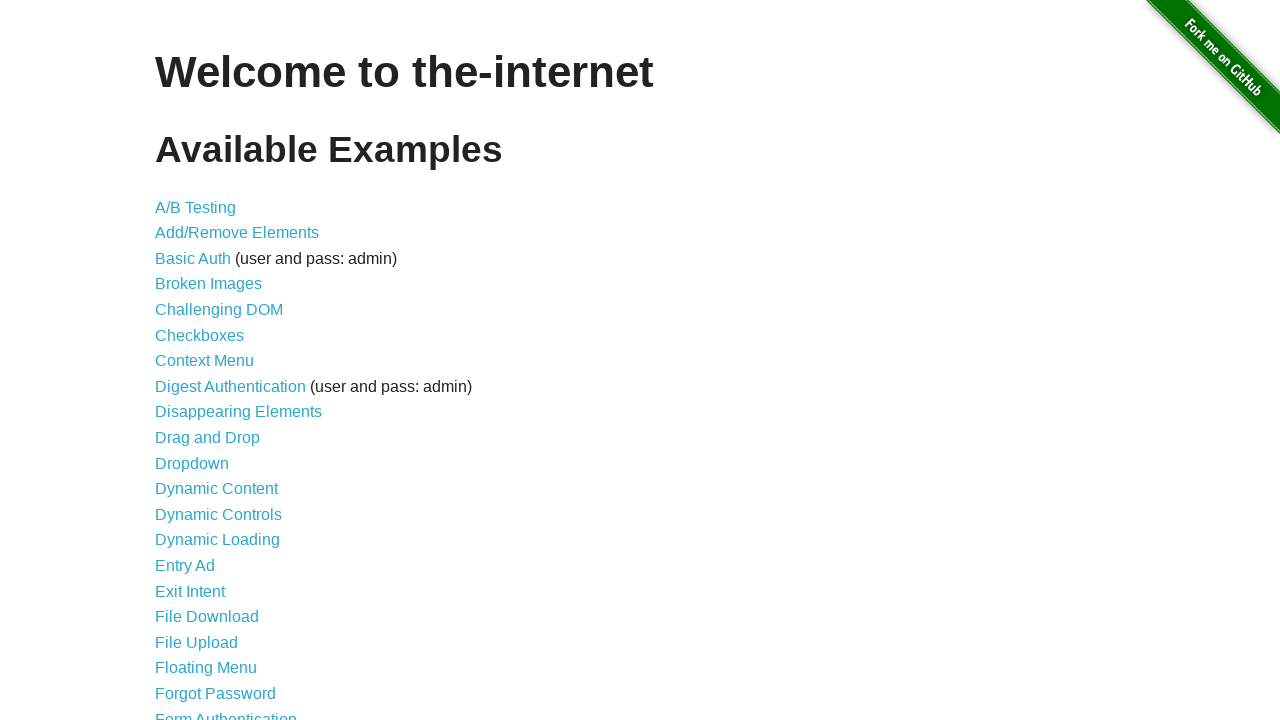

Clicked on Status Codes link at (203, 600) on xpath=//a[@href='/status_codes']
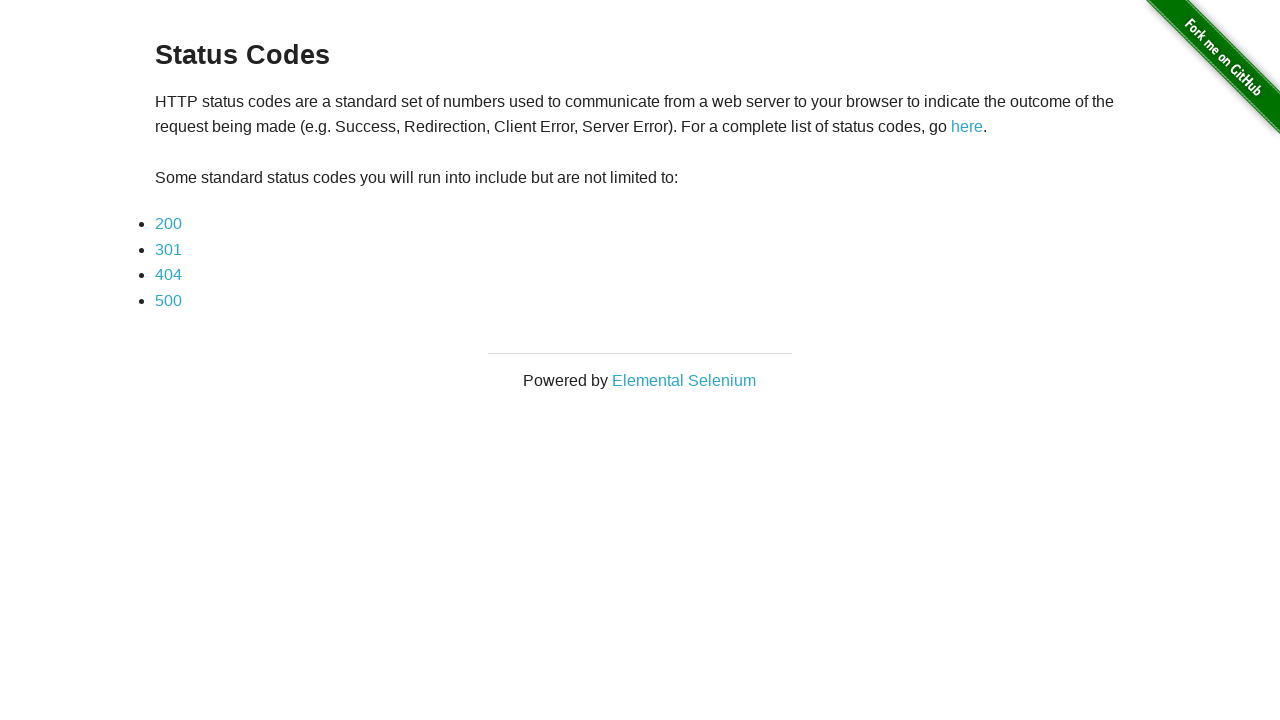

Clicked on 301 status code link at (168, 249) on xpath=//a[contains(text(), '301')]
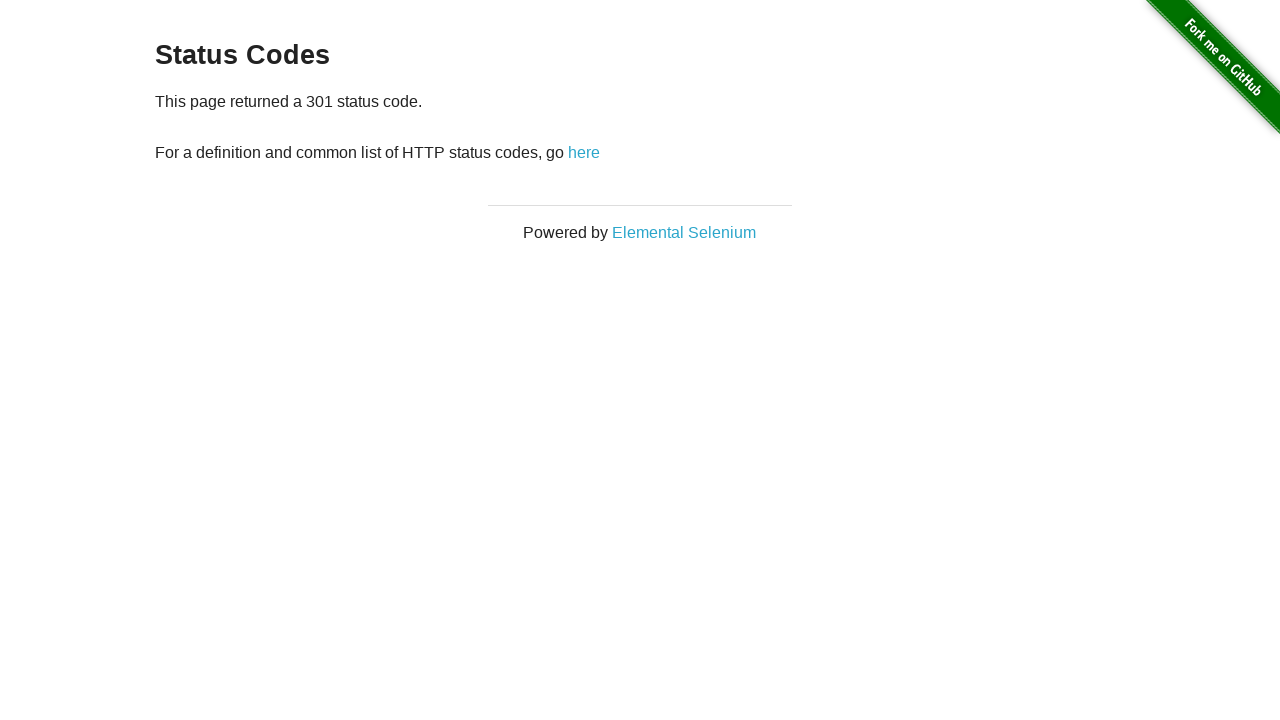

Status page loaded with 301 response details
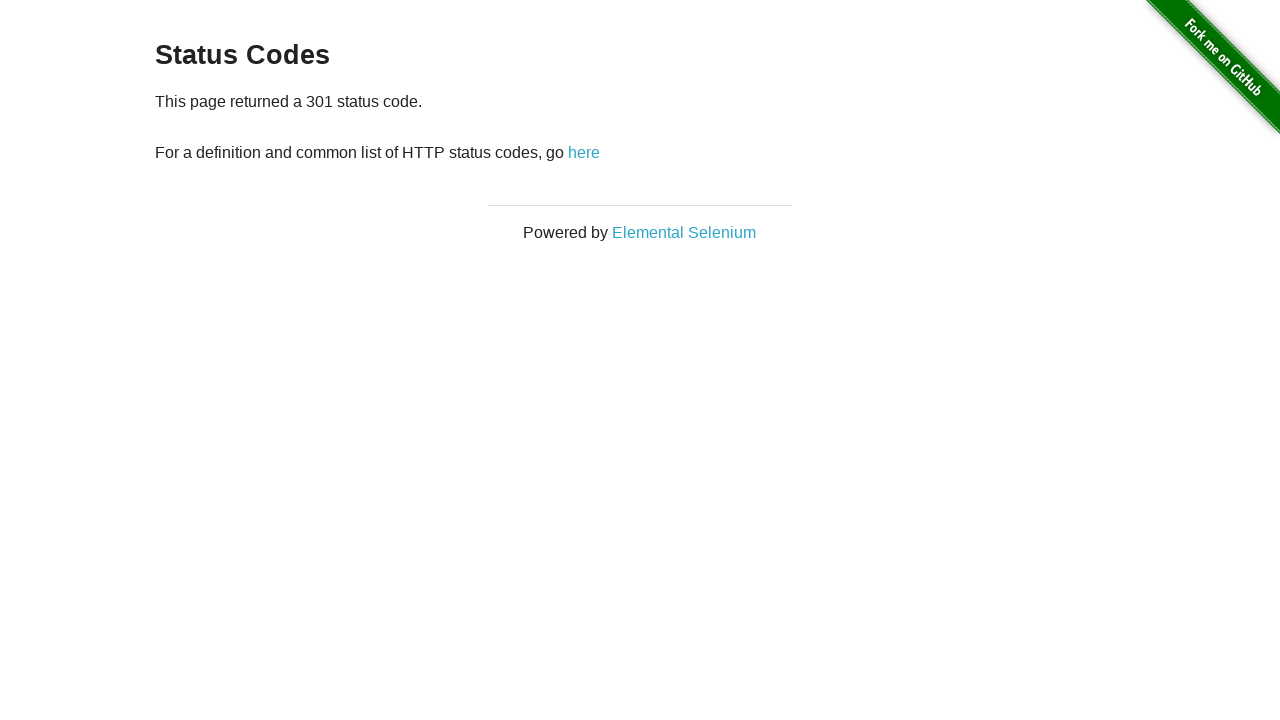

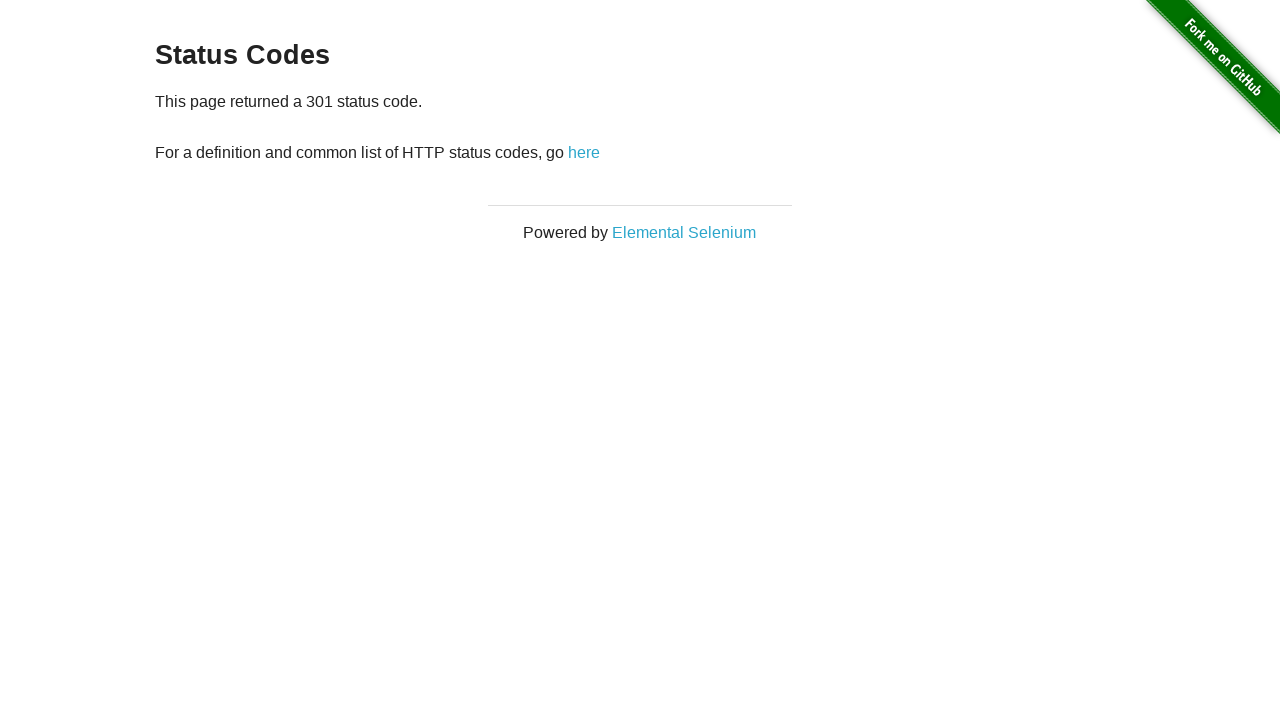